Tests radio button and checkbox selection by iterating through options and selecting specific values

Starting URL: http://seleniumpractise.blogspot.in/2016/08/how-to-automate-radio-button-in.html

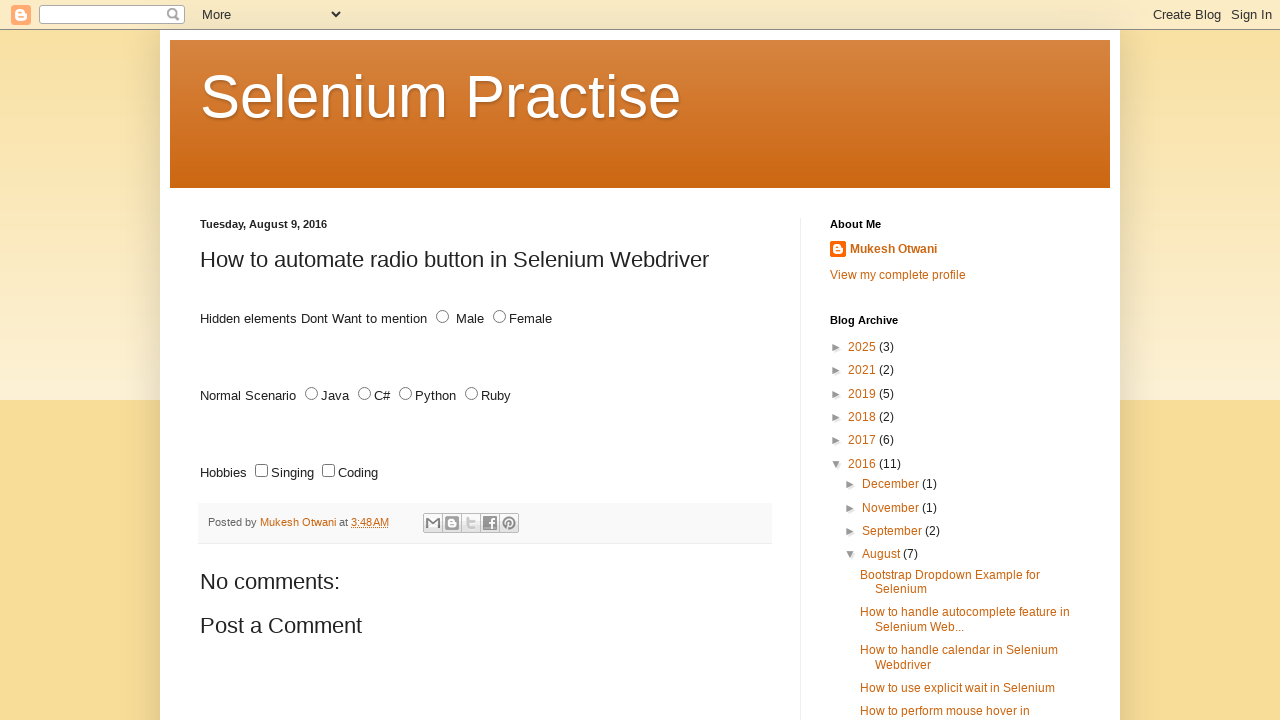

Navigated to radio button and checkbox automation practice page
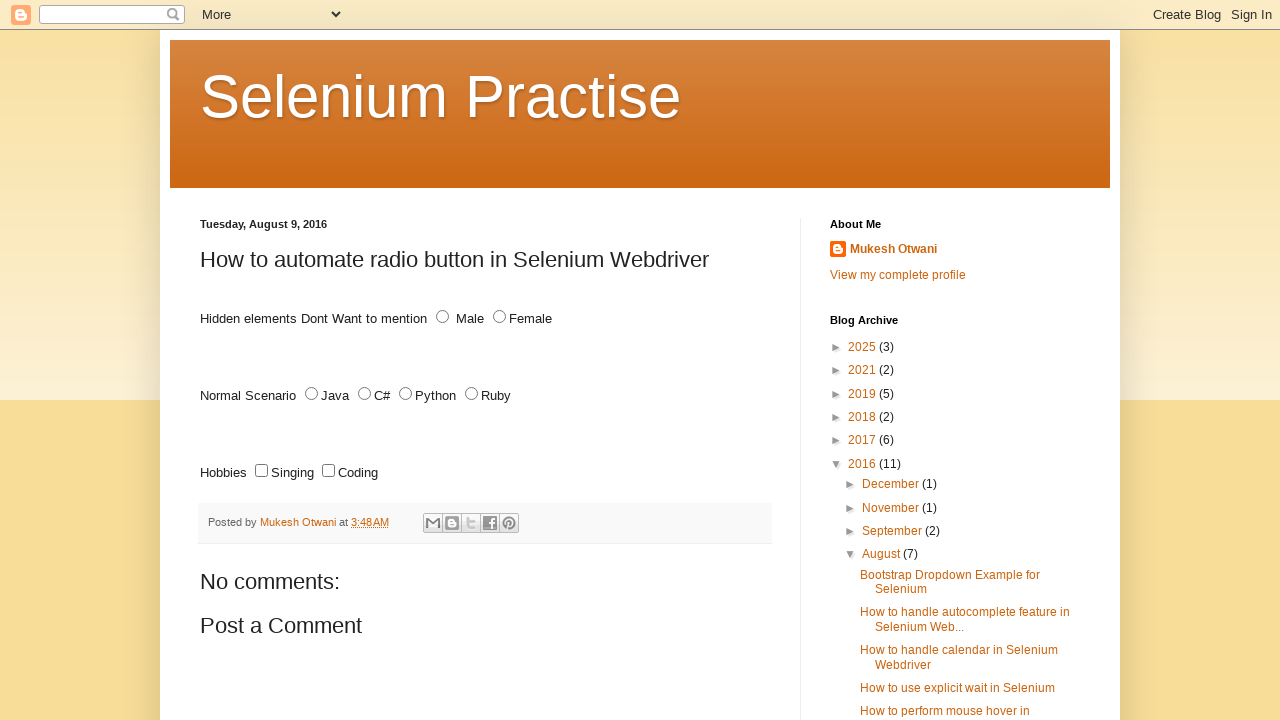

Located all radio buttons with name 'lang'
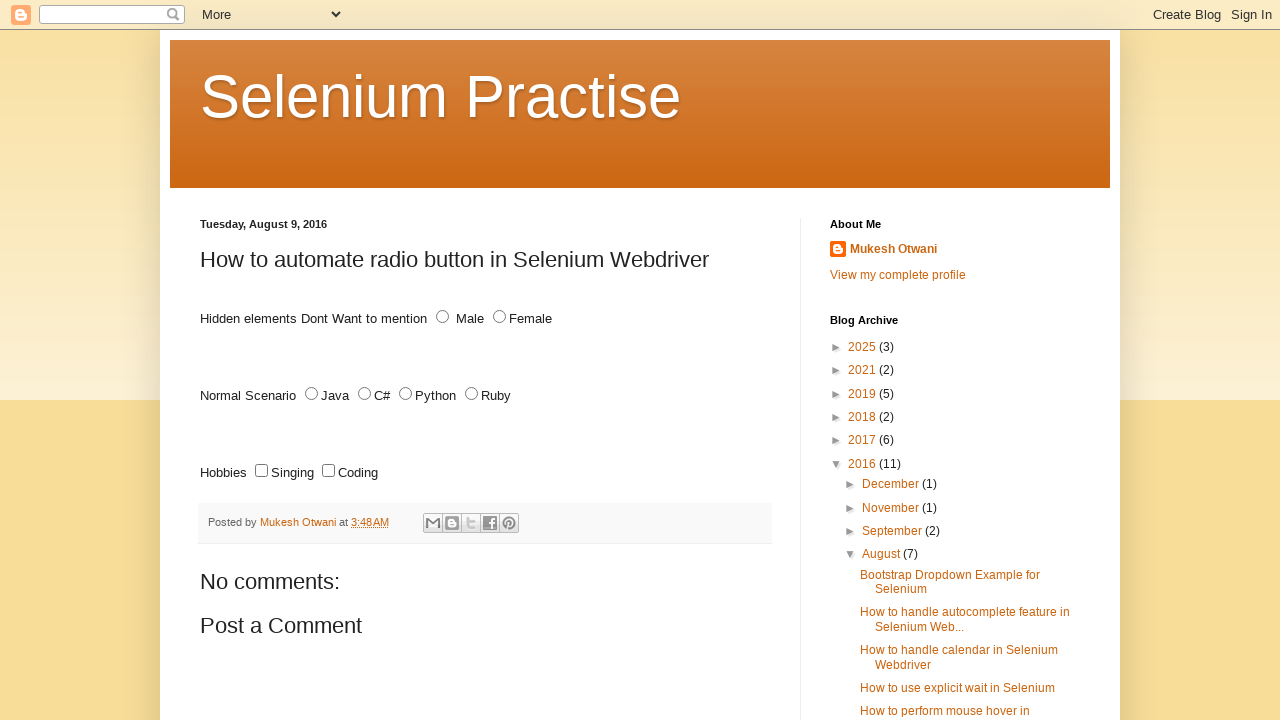

Found 4 radio buttons
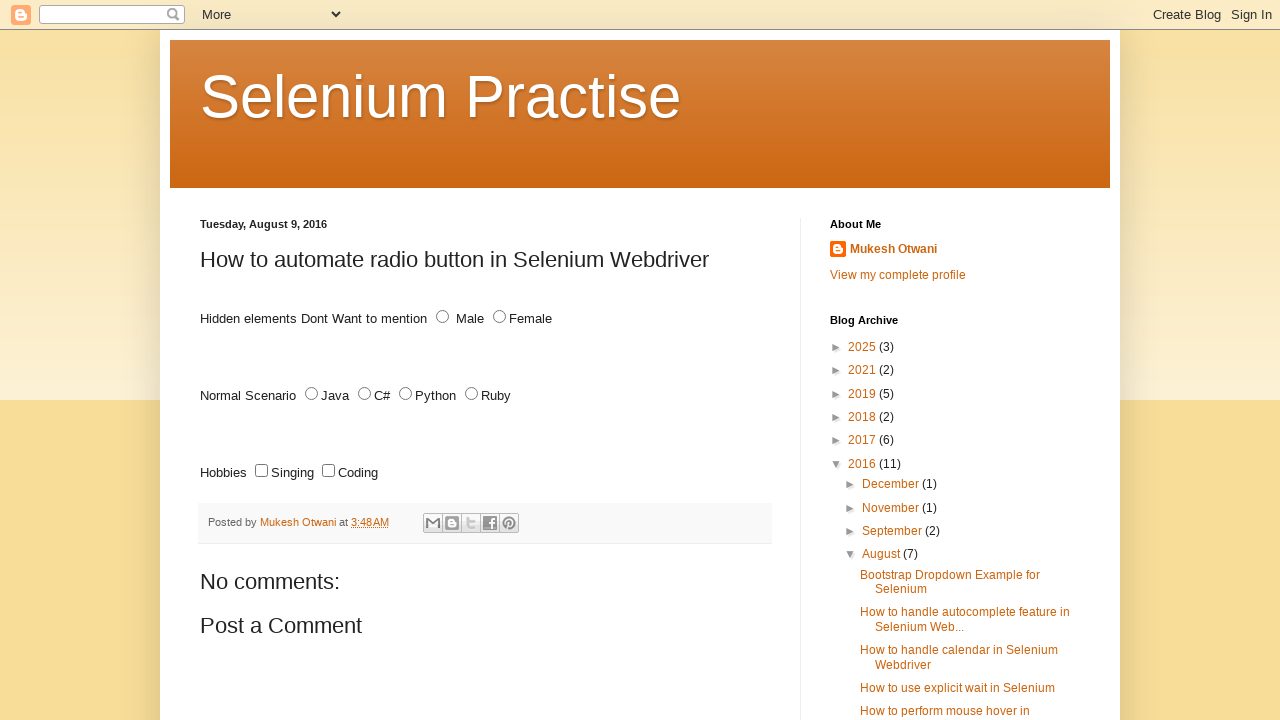

Retrieved radio button at index 0
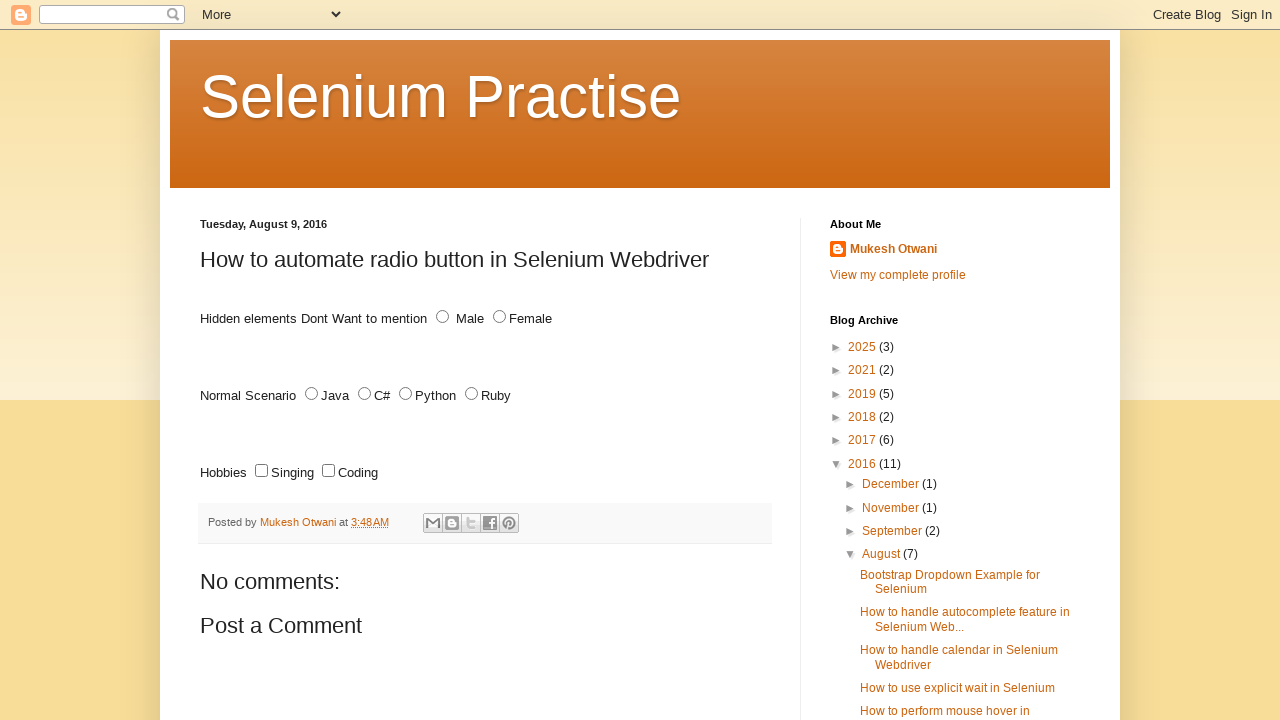

Retrieved value attribute: JAVA
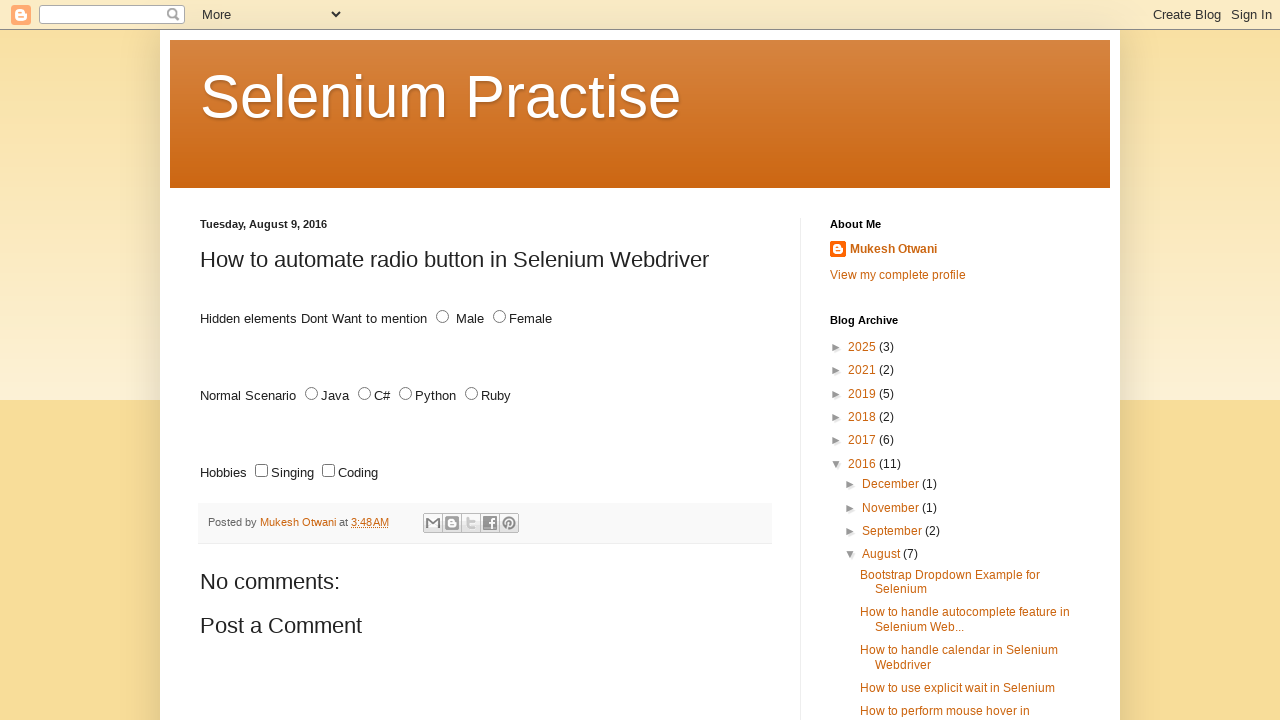

Clicked Java radio button at (312, 394) on xpath=//input[@name='lang' and @type='radio'] >> nth=0
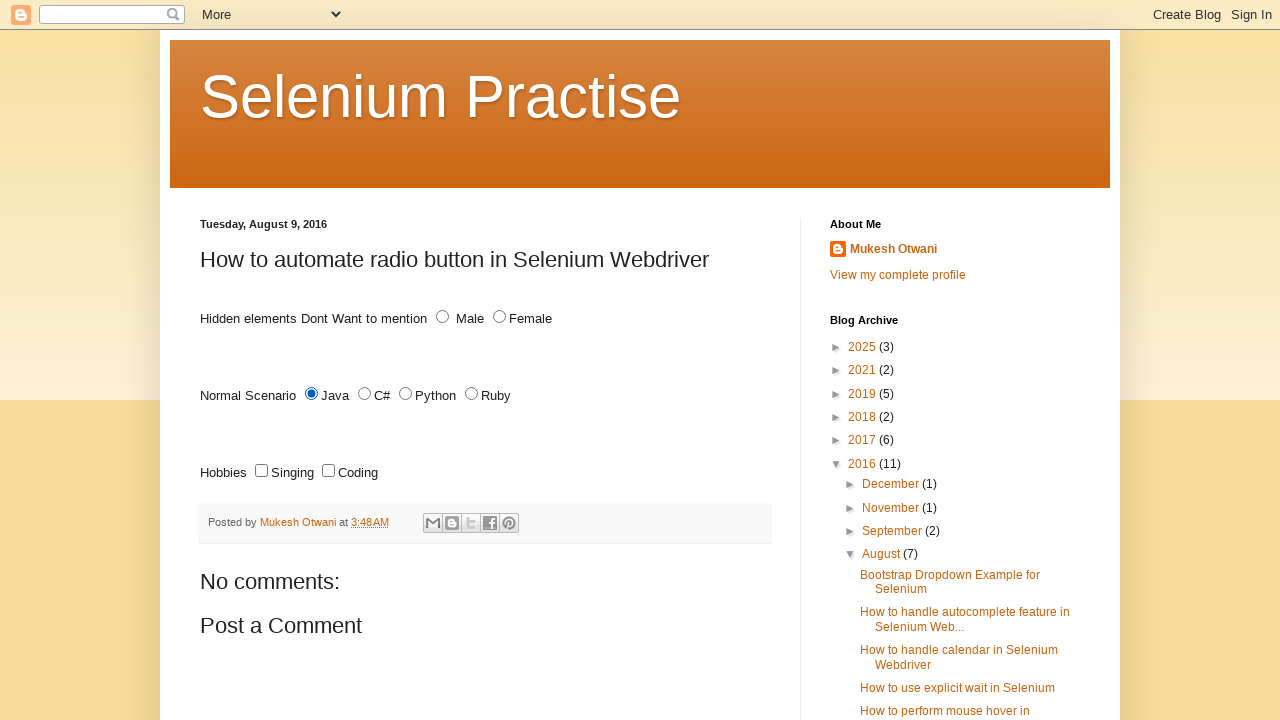

Located all checkboxes
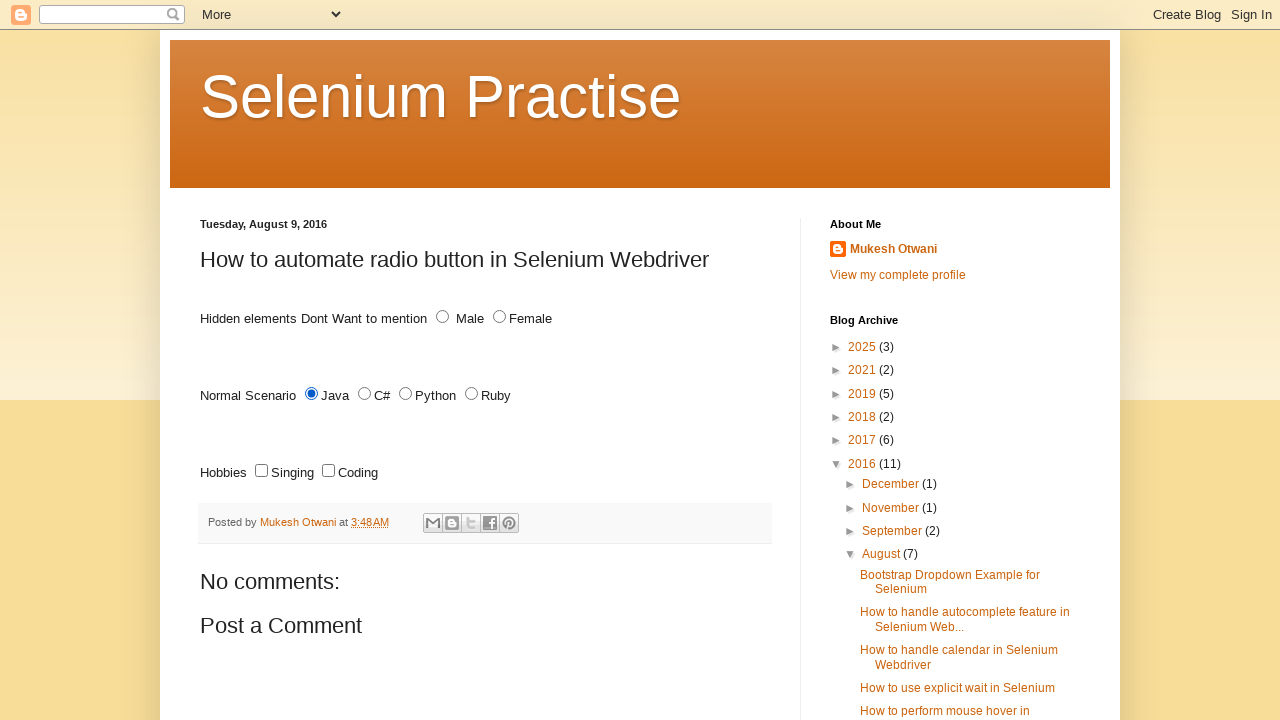

Found 2 checkboxes
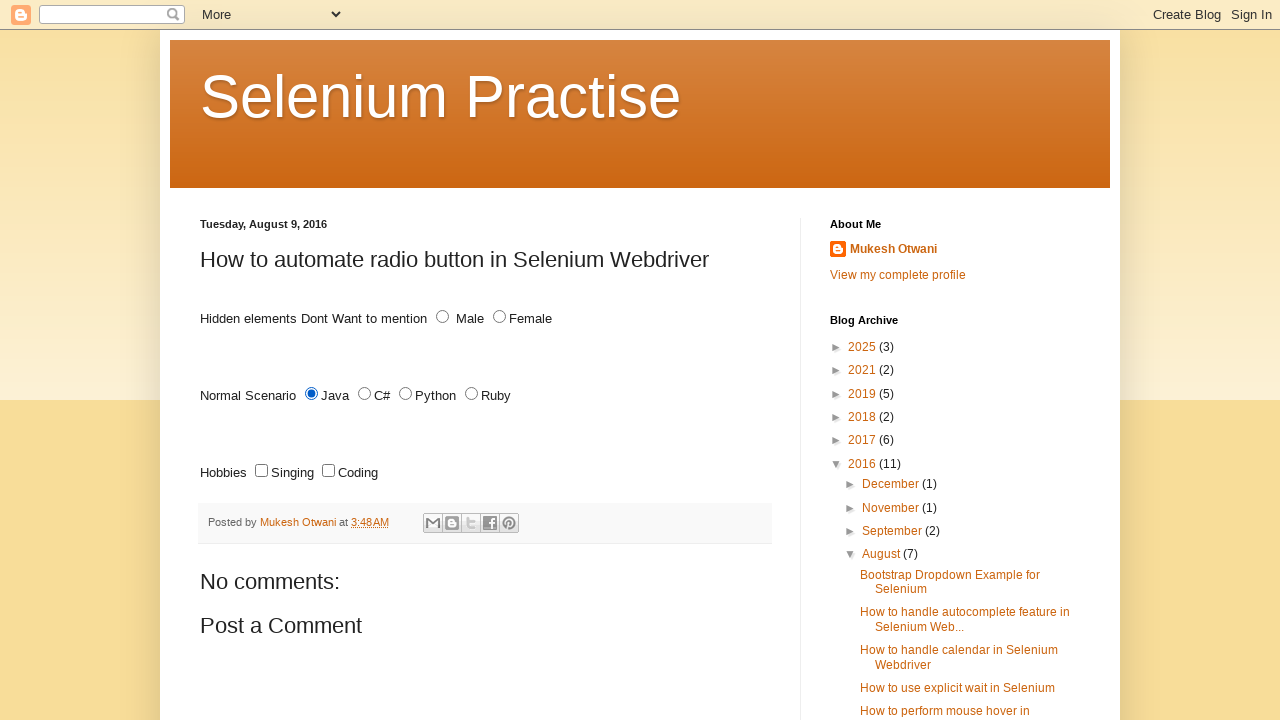

Retrieved checkbox at index 0
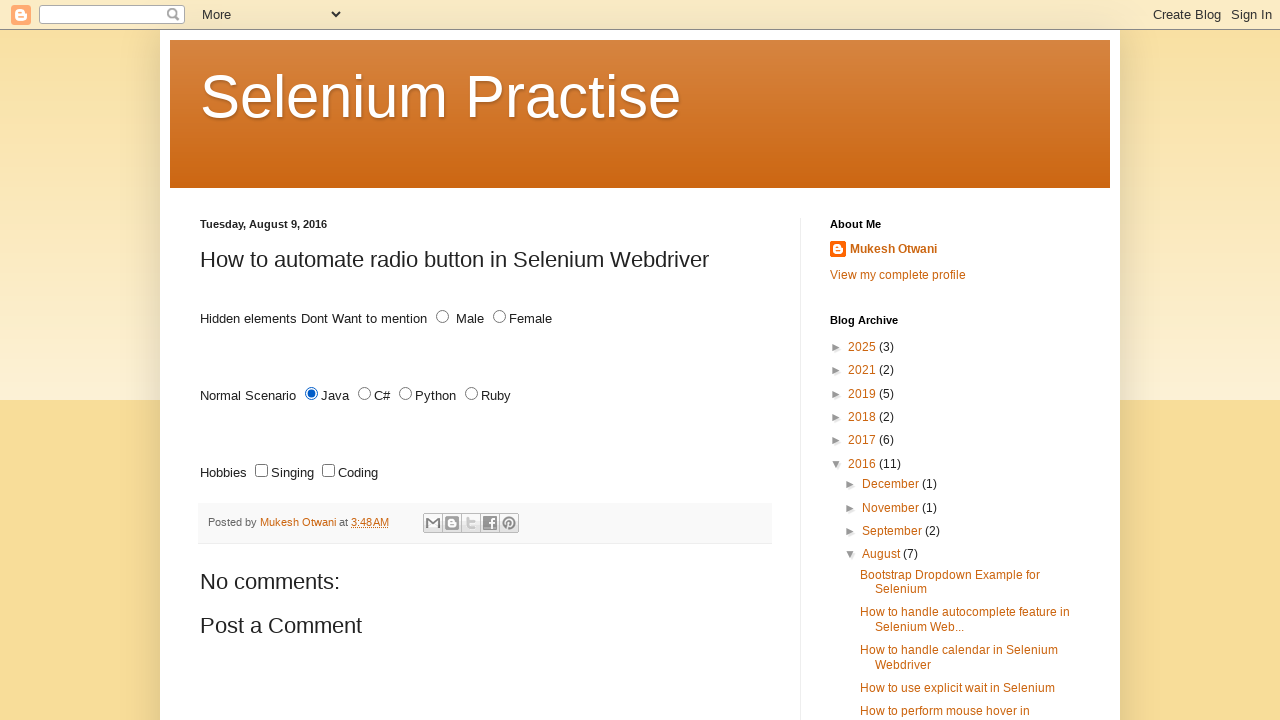

Retrieved id attribute: sing
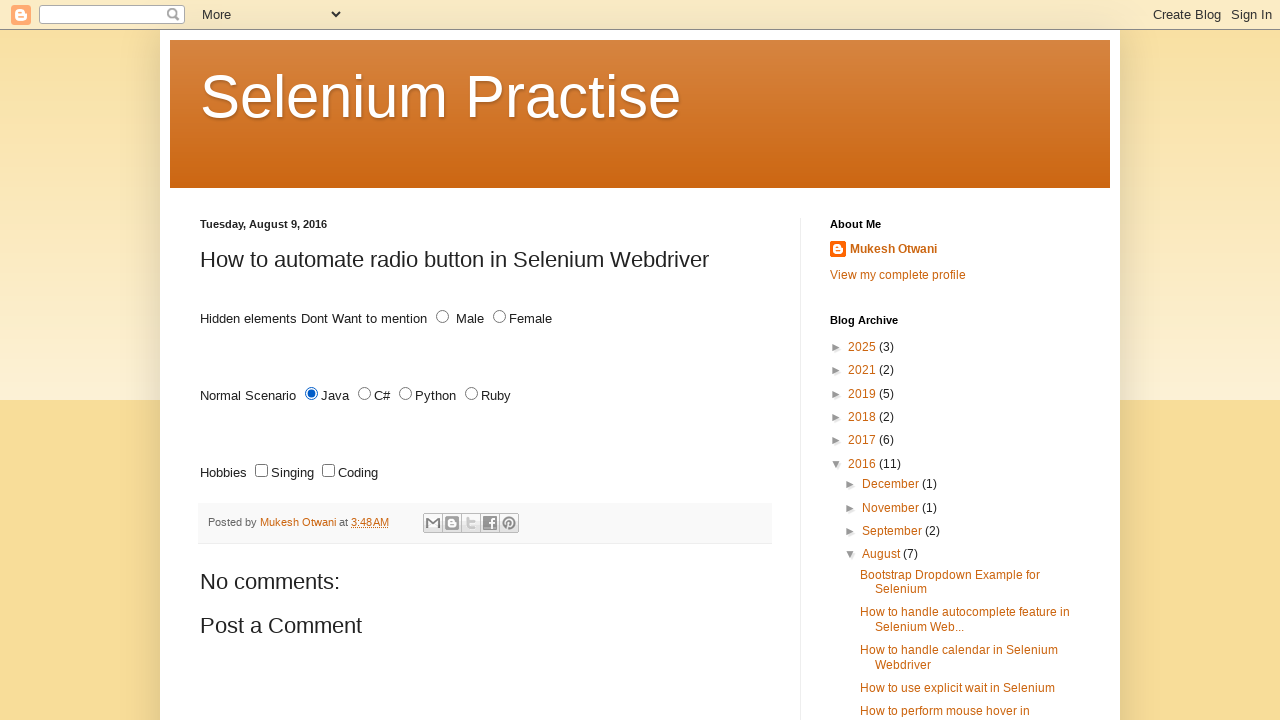

Retrieved checkbox at index 1
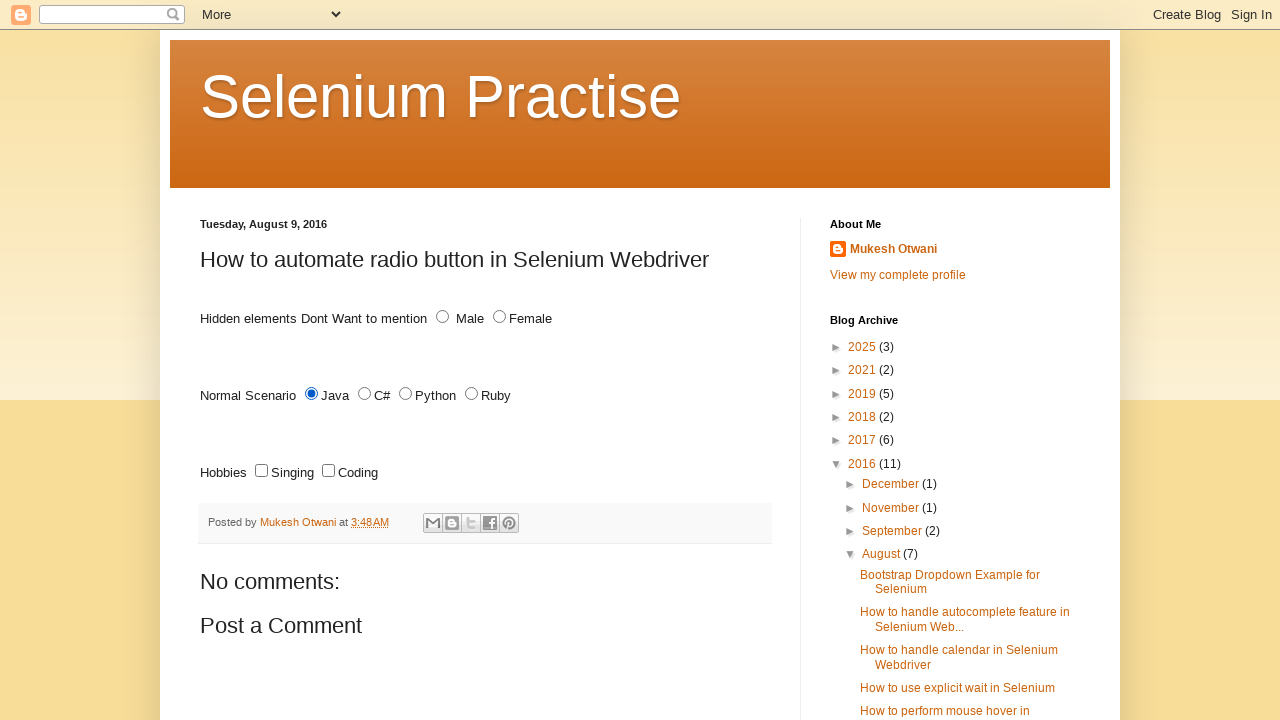

Retrieved id attribute: code
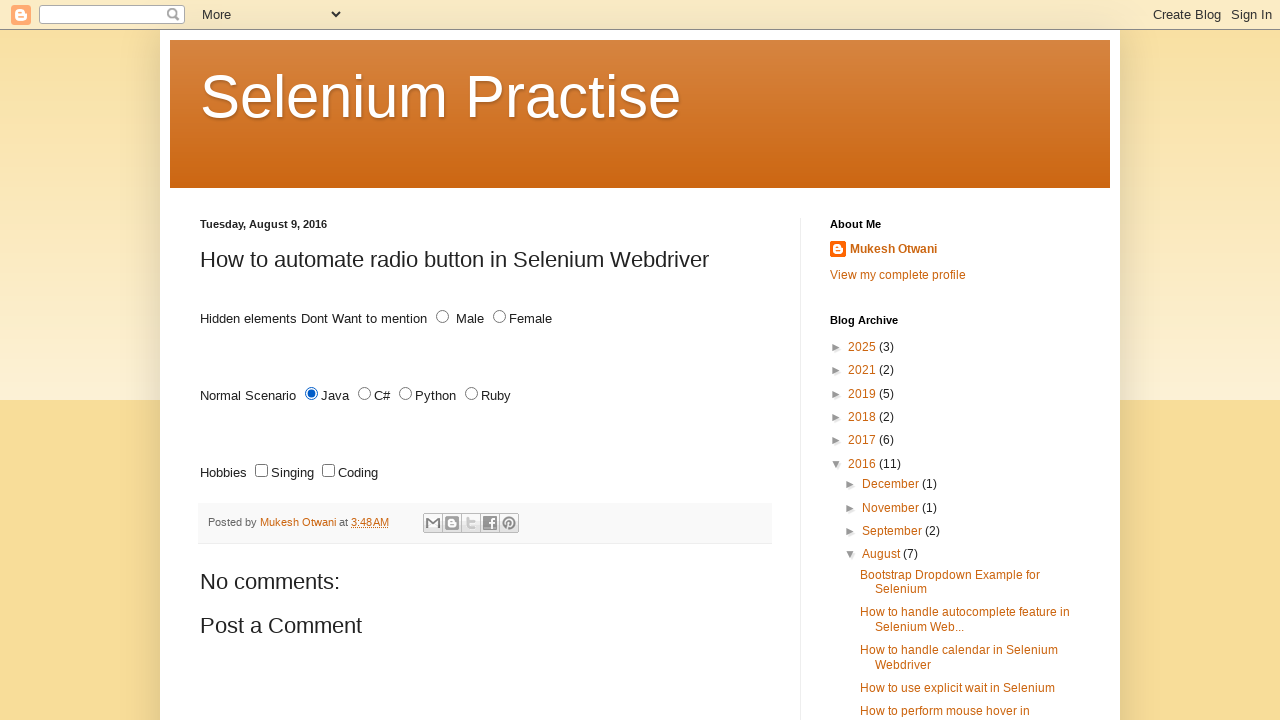

Clicked checkbox with id 'code' at (328, 471) on xpath=//input[@type='checkbox'] >> nth=1
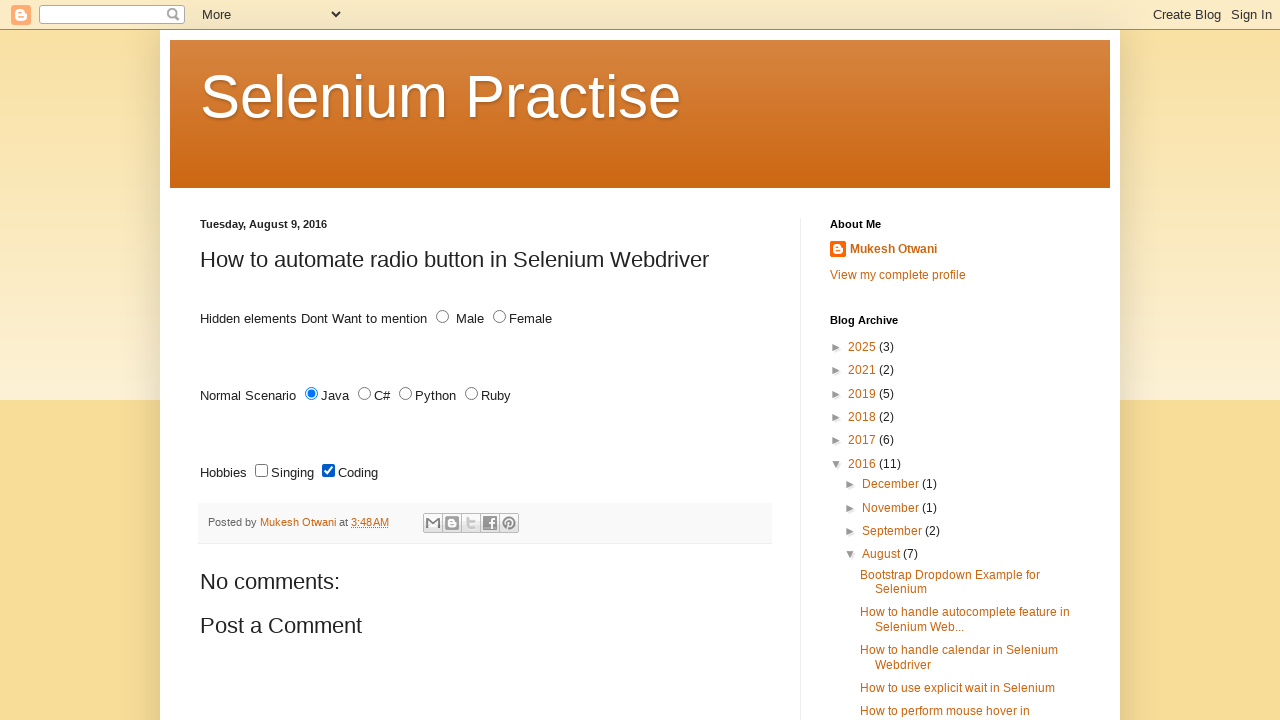

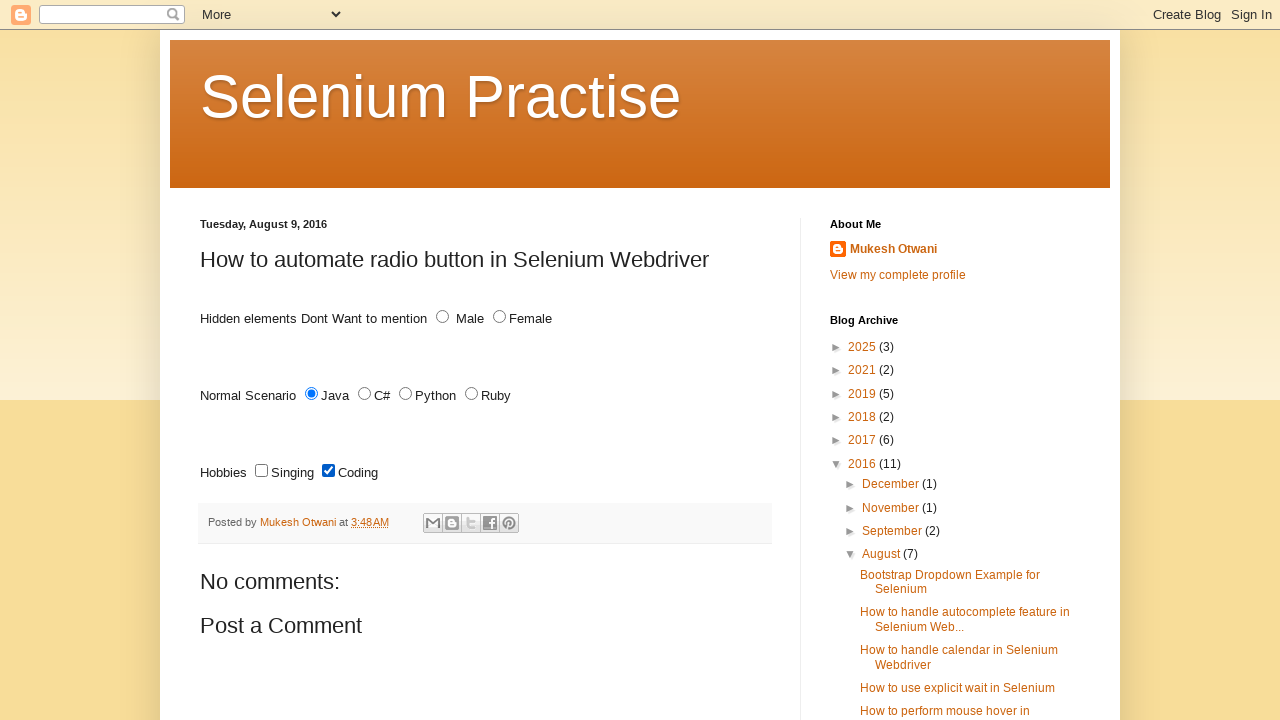